Tests that edits are cancelled when pressing Escape during editing

Starting URL: https://demo.playwright.dev/todomvc

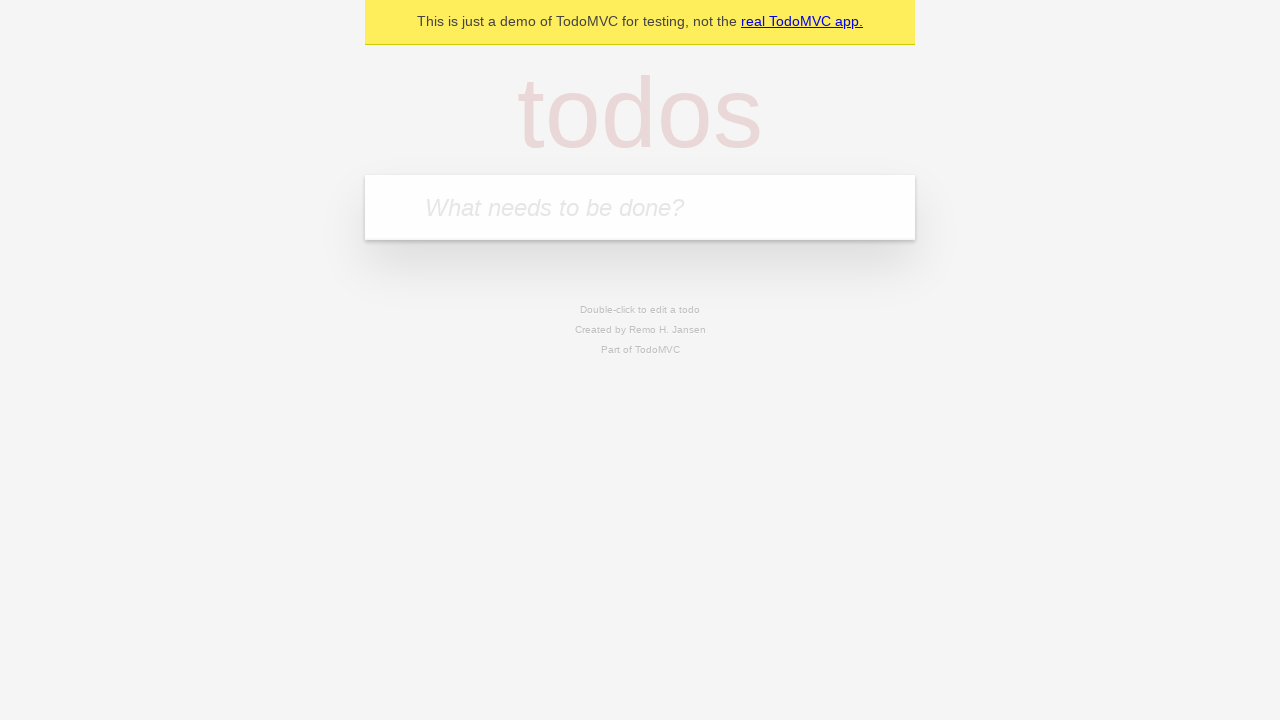

Filled input with first todo 'buy some cheese' on internal:attr=[placeholder="What needs to be done?"i]
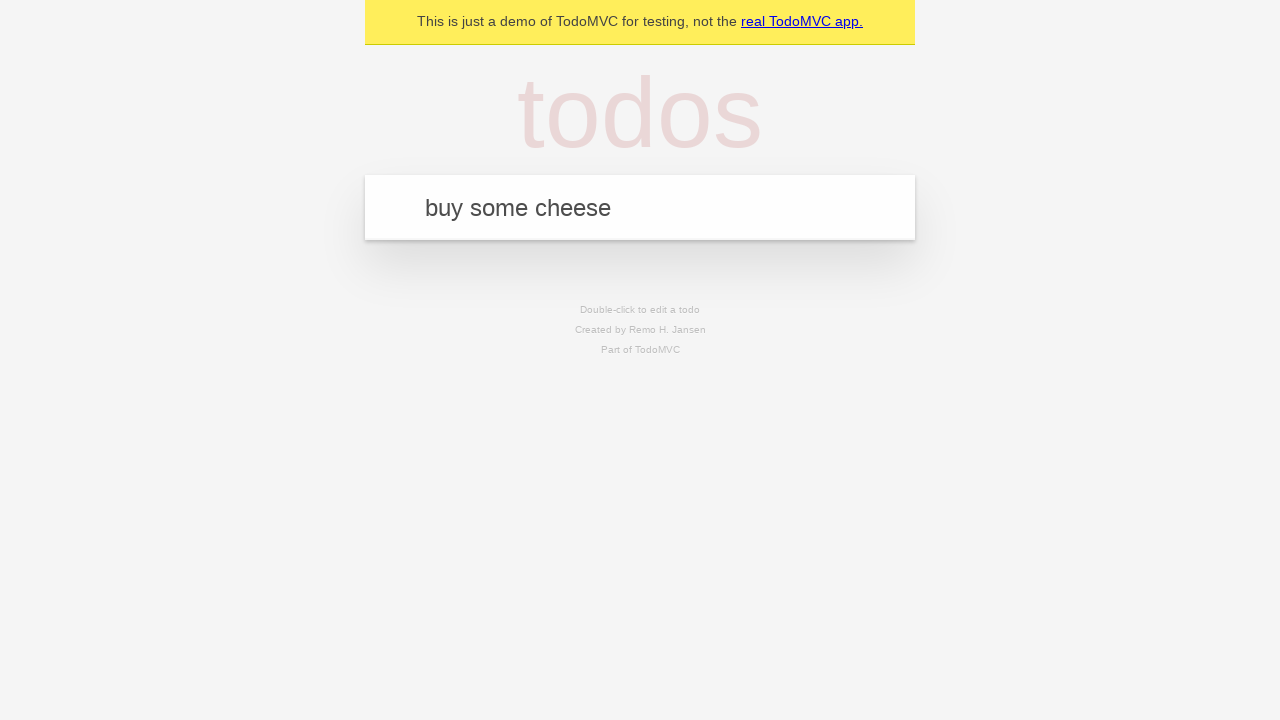

Pressed Enter to add first todo on internal:attr=[placeholder="What needs to be done?"i]
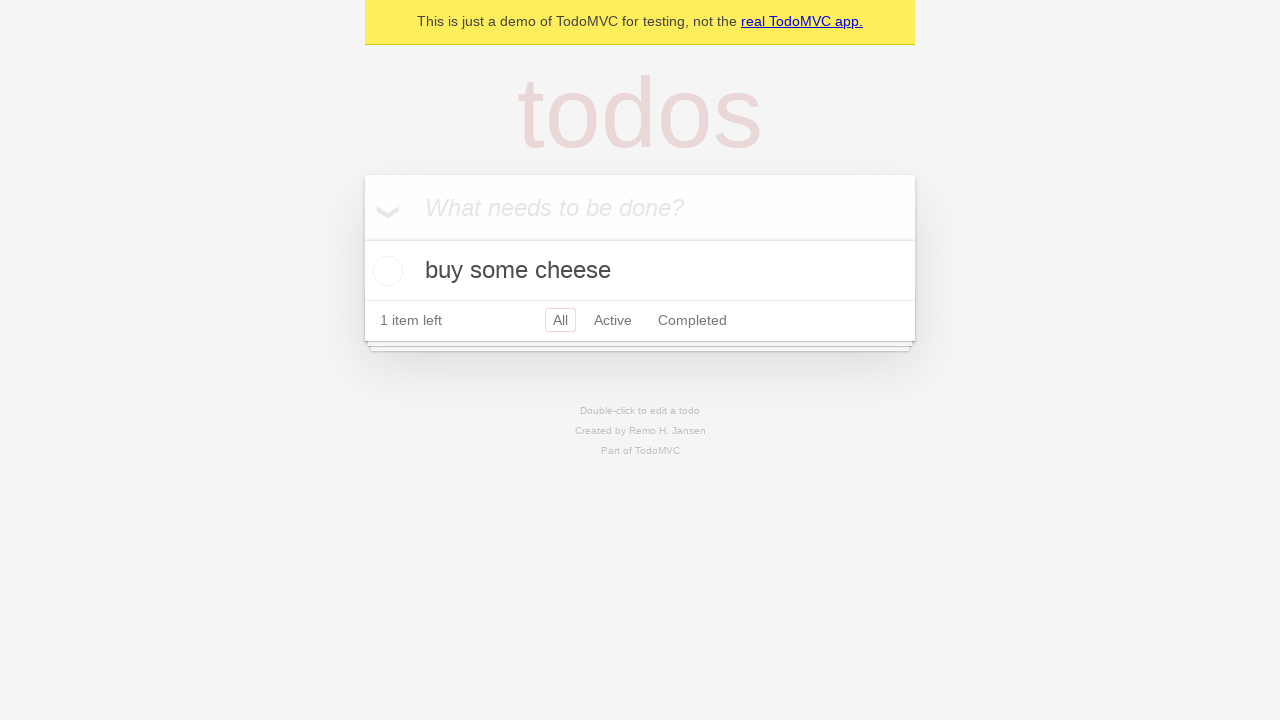

Filled input with second todo 'feed the cat' on internal:attr=[placeholder="What needs to be done?"i]
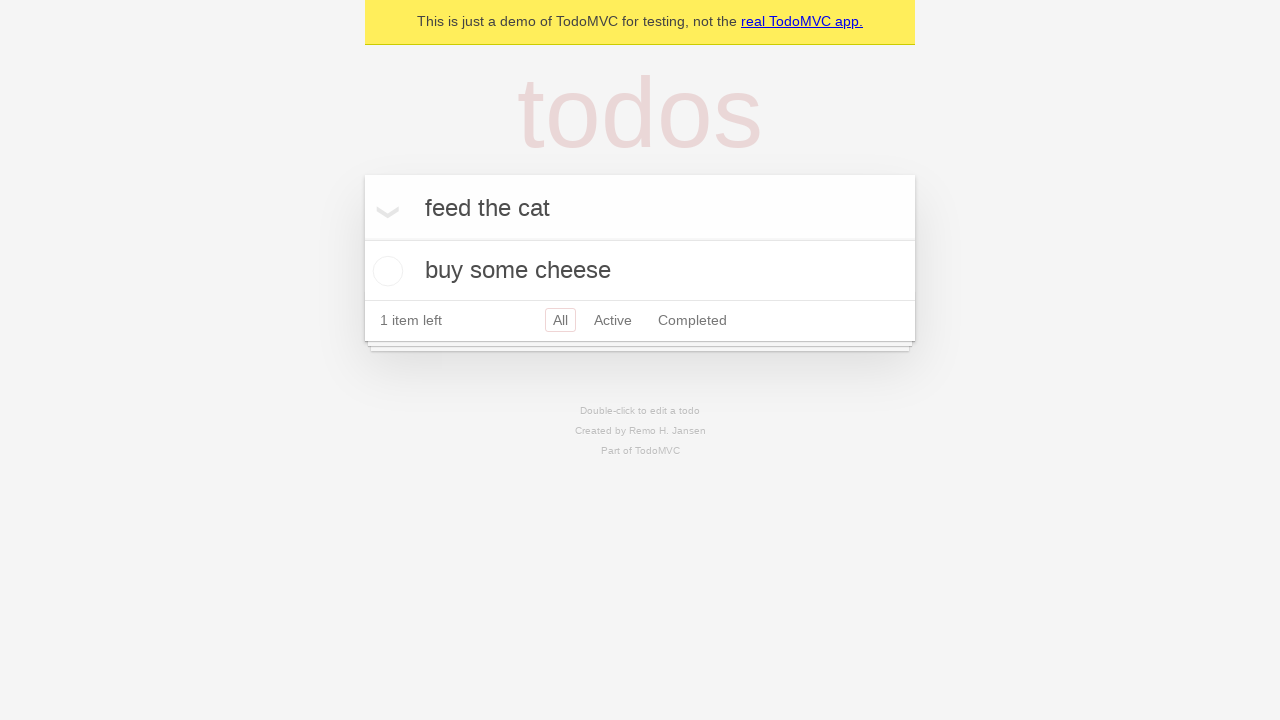

Pressed Enter to add second todo on internal:attr=[placeholder="What needs to be done?"i]
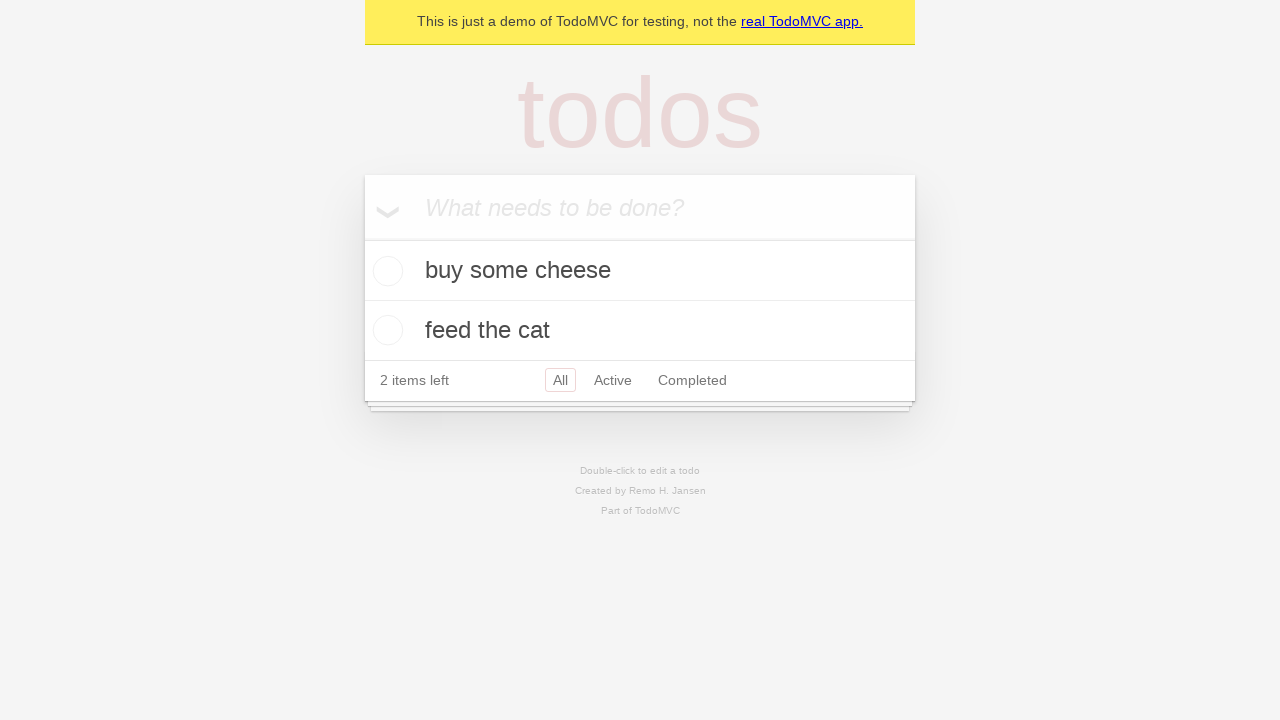

Filled input with third todo 'book a doctors appointment' on internal:attr=[placeholder="What needs to be done?"i]
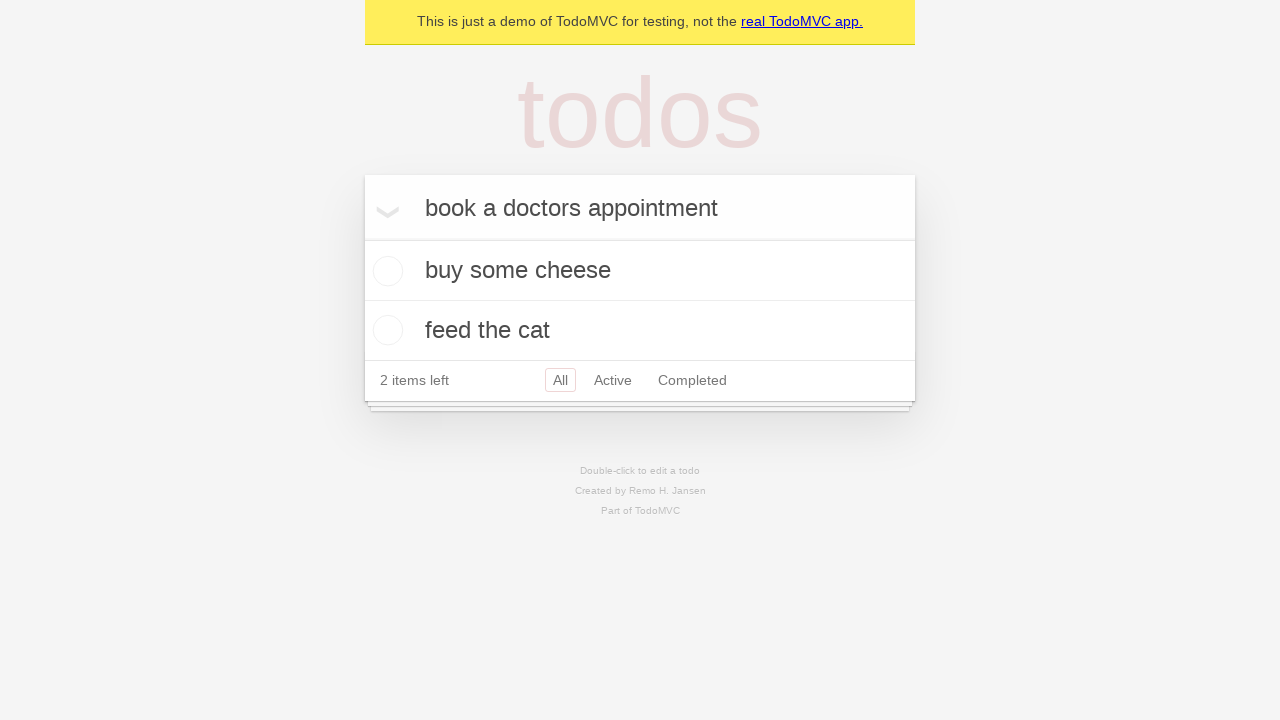

Pressed Enter to add third todo on internal:attr=[placeholder="What needs to be done?"i]
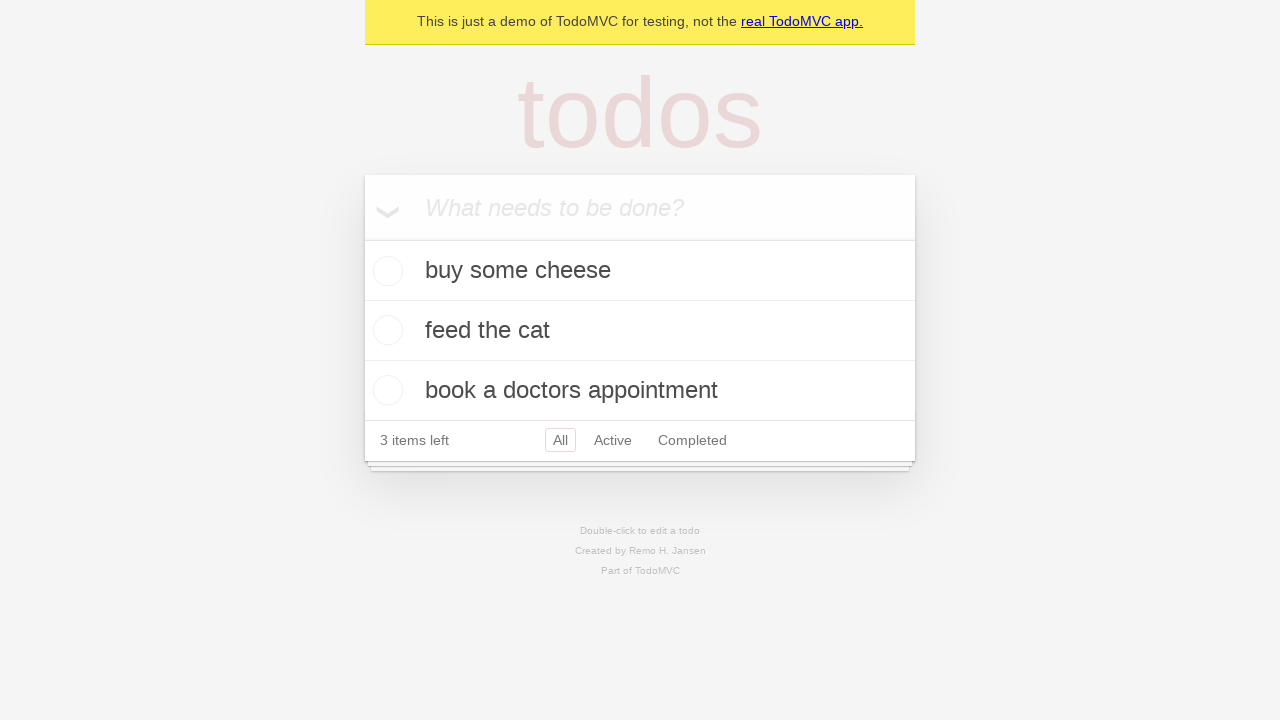

Double-clicked second todo to enter edit mode at (640, 331) on internal:testid=[data-testid="todo-item"s] >> nth=1
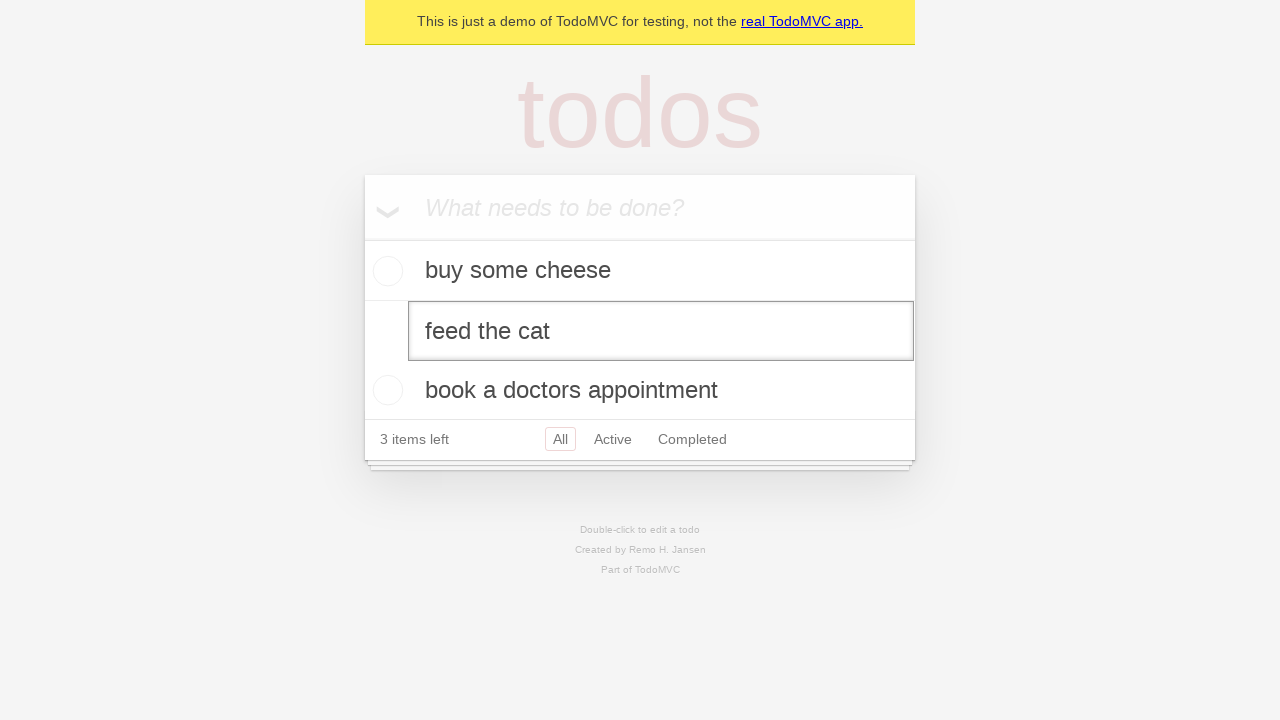

Filled edit textbox with 'buy some sausages' on internal:testid=[data-testid="todo-item"s] >> nth=1 >> internal:role=textbox[nam
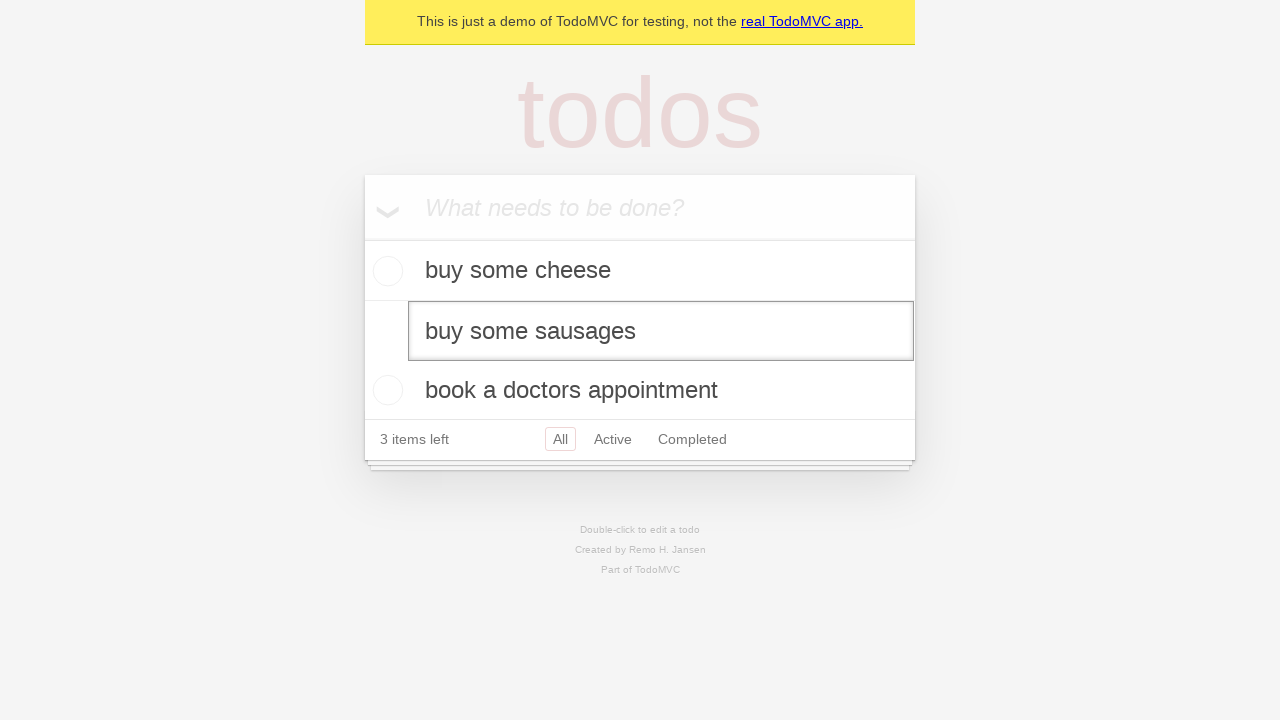

Pressed Escape to cancel edits on internal:testid=[data-testid="todo-item"s] >> nth=1 >> internal:role=textbox[nam
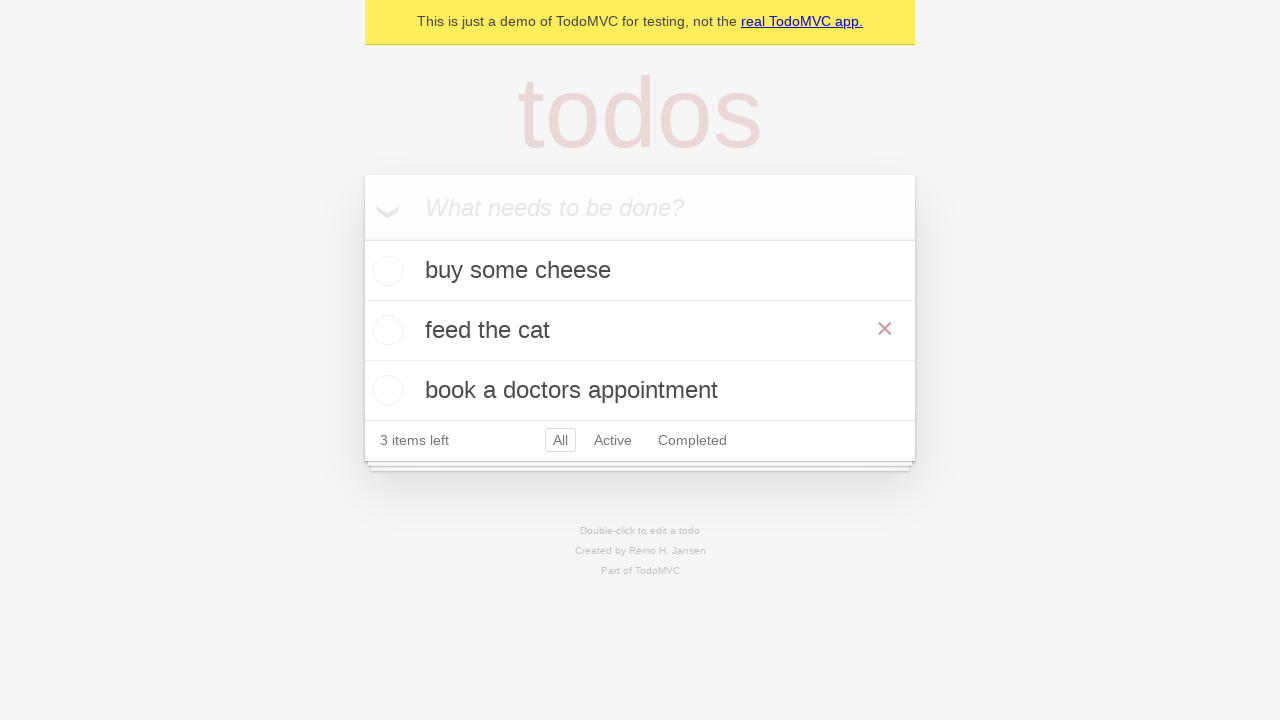

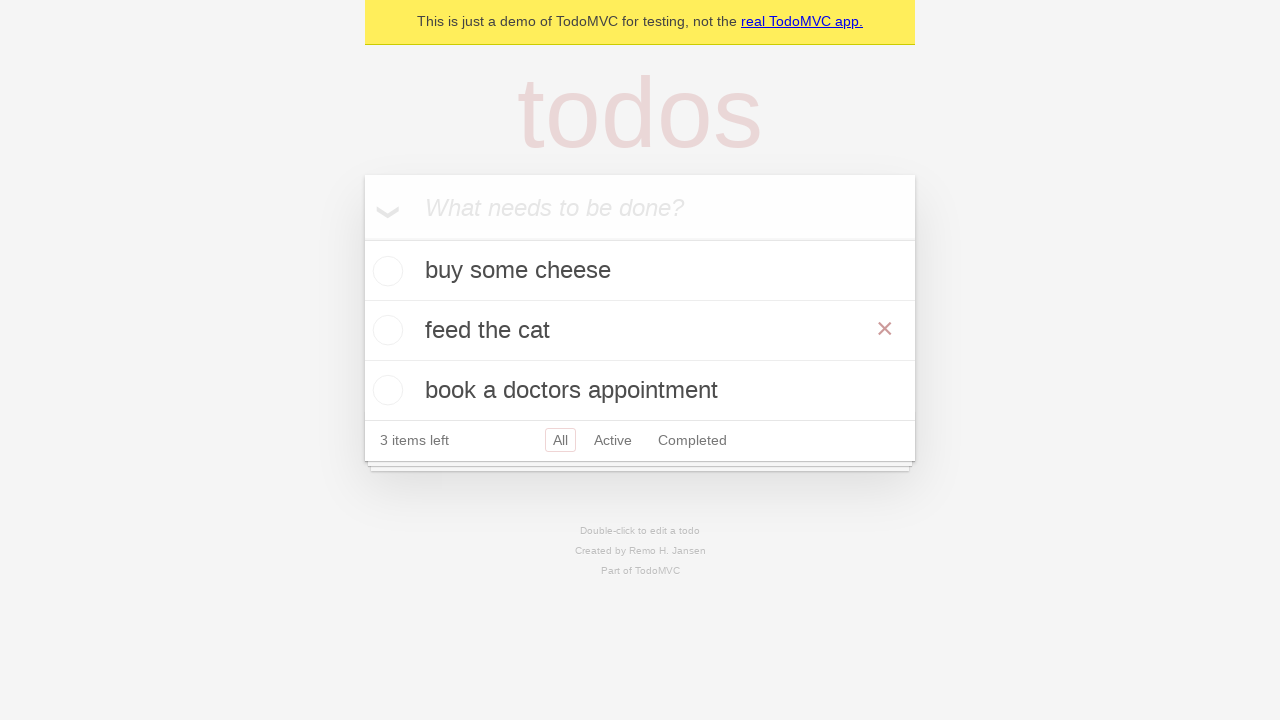